Tests the add-to-cart functionality on BStackDemo by clicking the add to cart button for a product and verifying the product appears in the cart pane.

Starting URL: https://bstackdemo.com

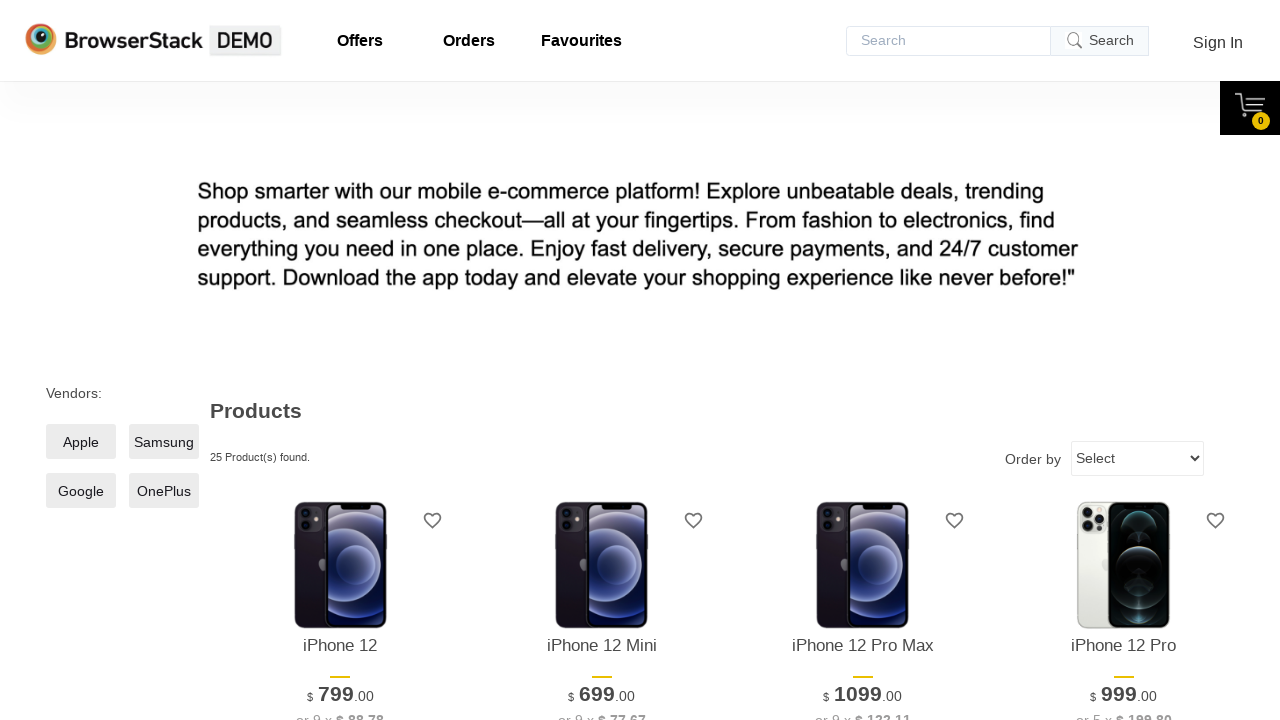

Page loaded and title verified to match StackDemo
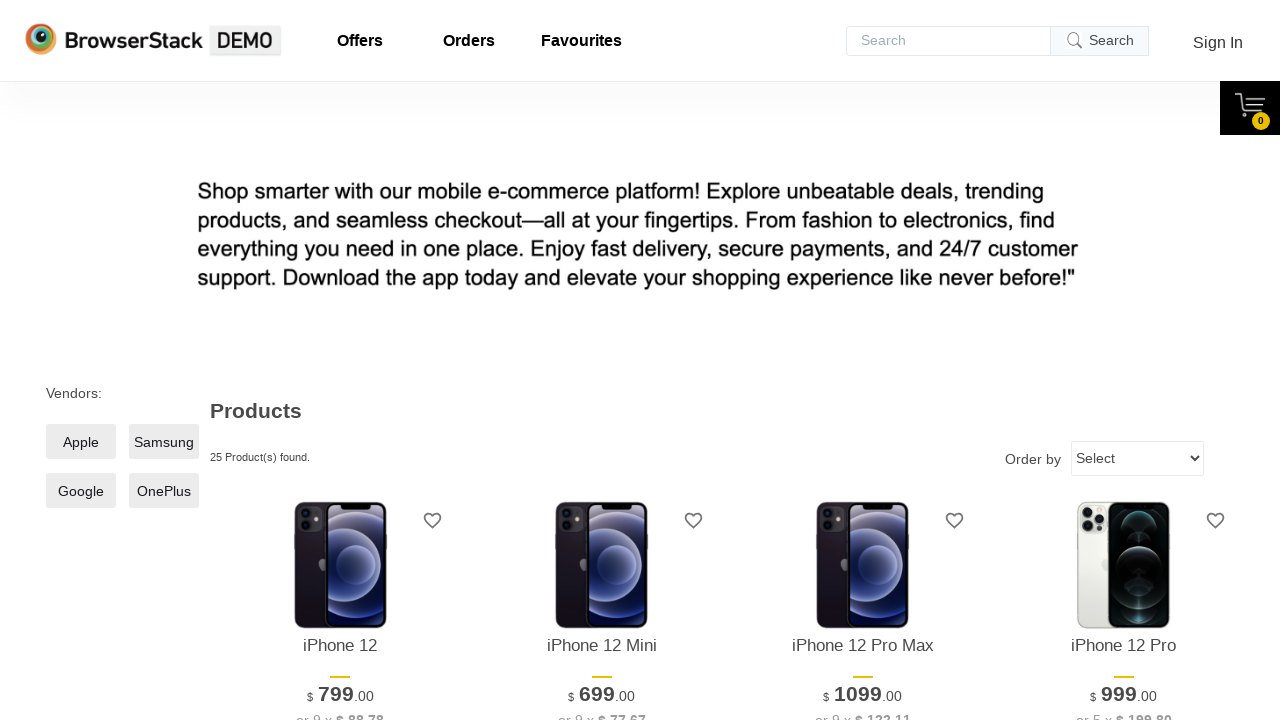

First product element is visible
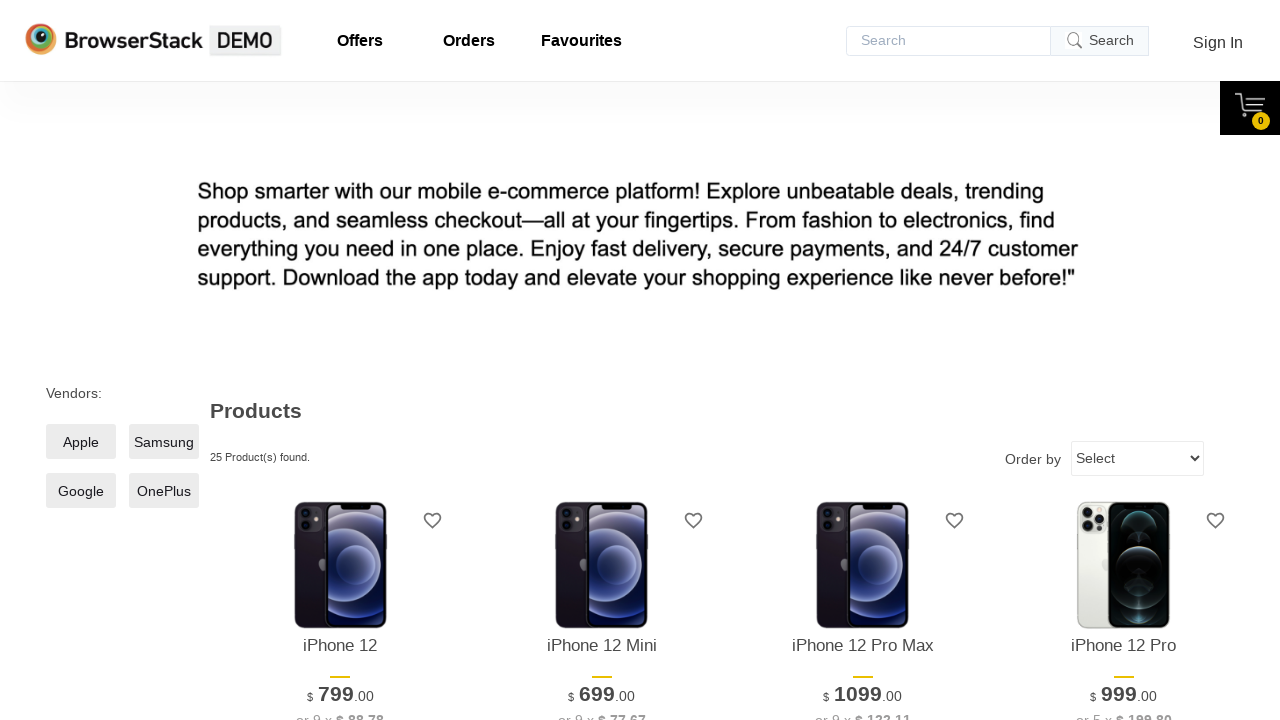

Retrieved product name: iPhone 12
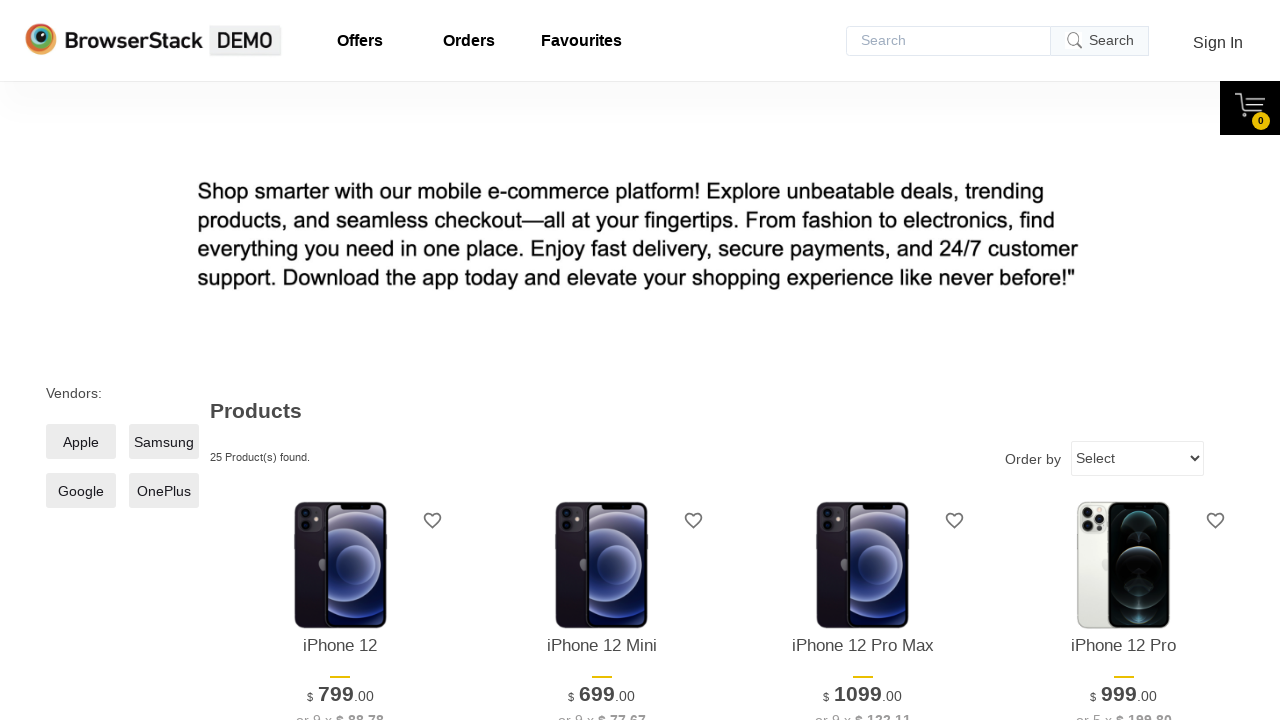

Add to Cart button is visible
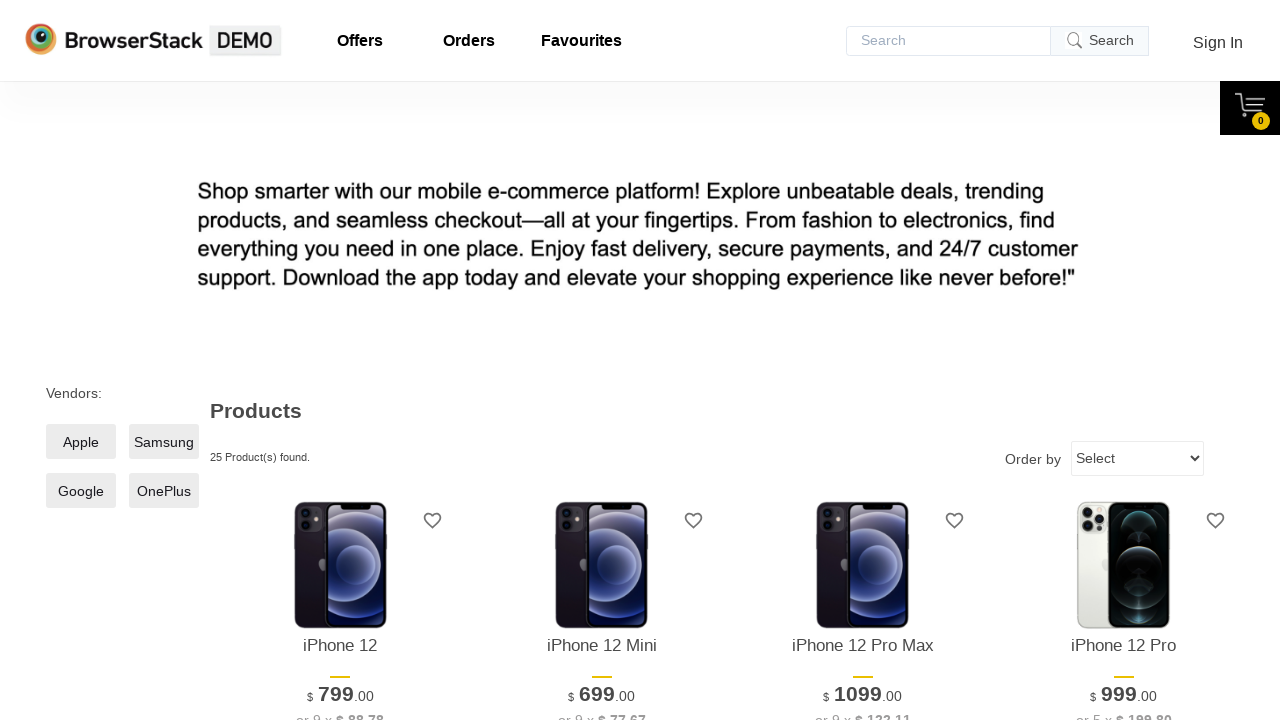

Clicked Add to Cart button for the product at (340, 361) on xpath=//*[@id="1"]/div[4]
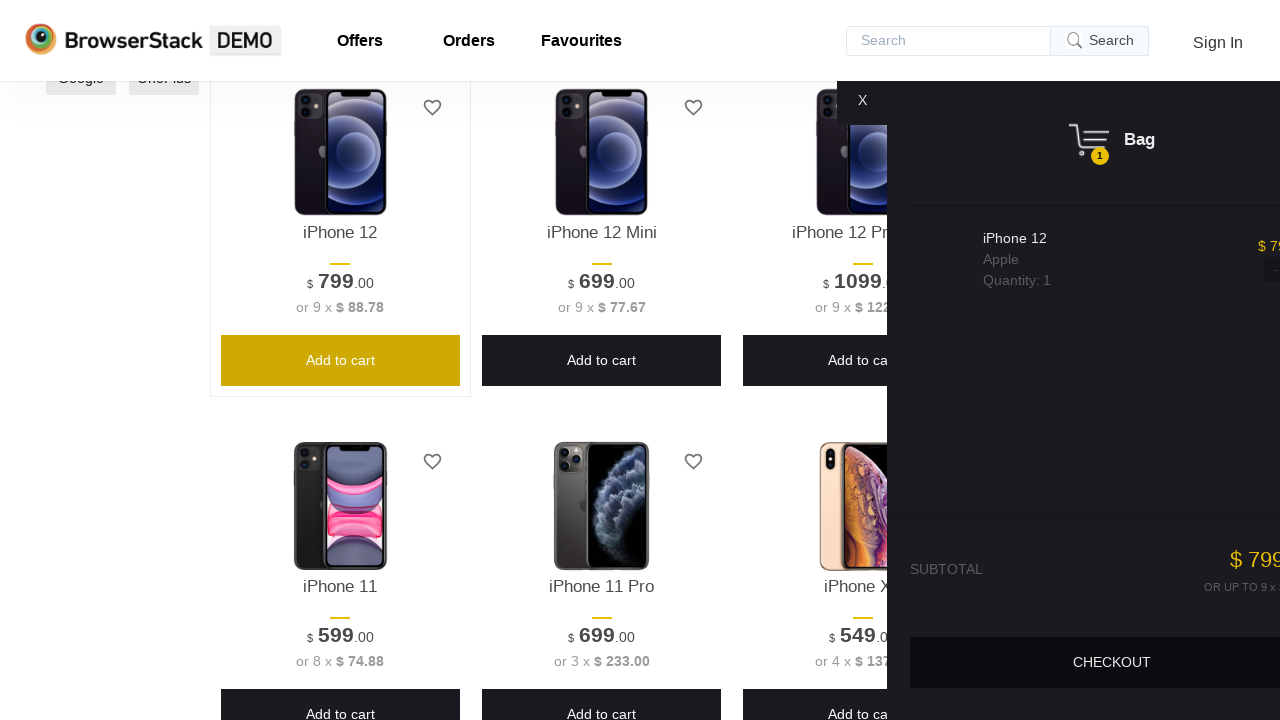

Product successfully appeared in the cart pane
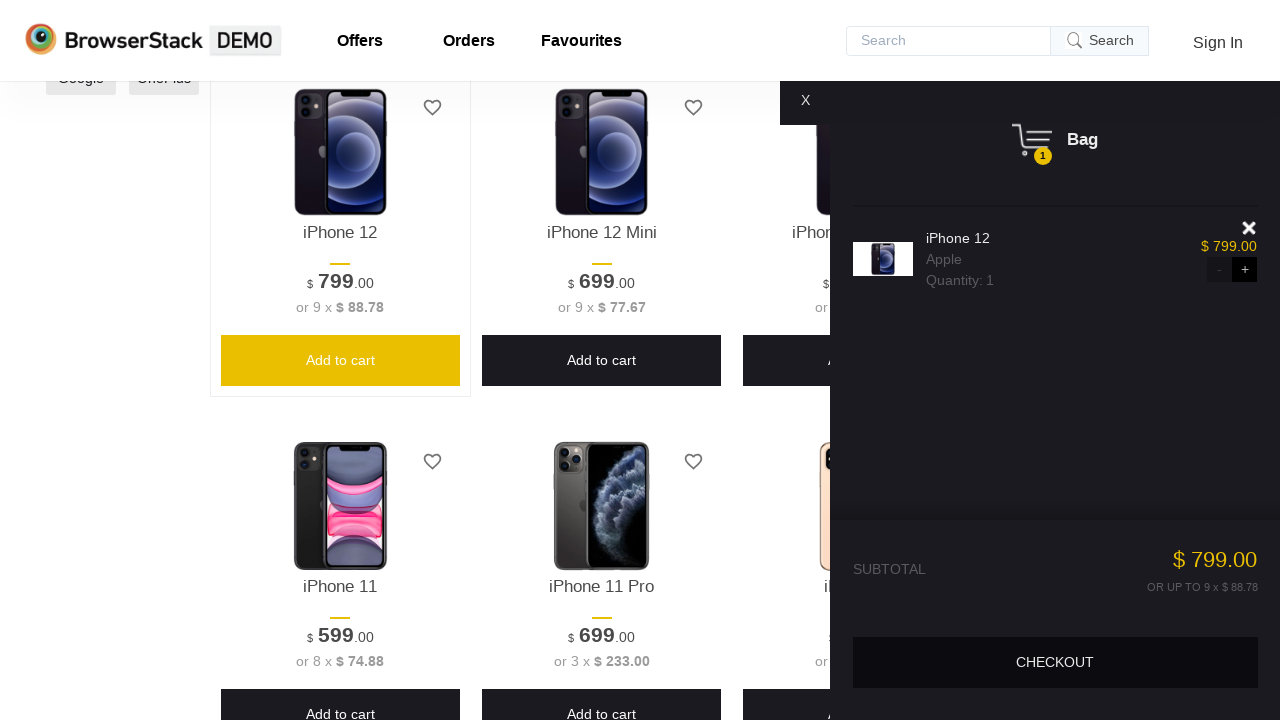

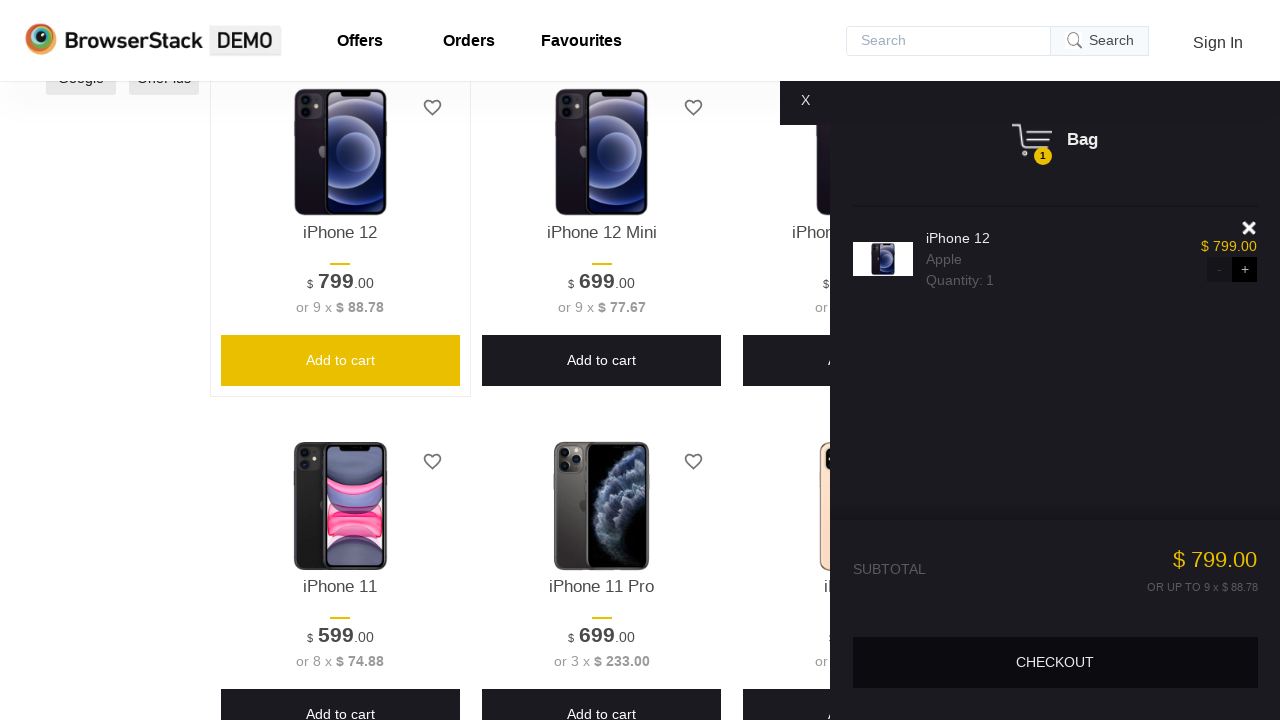